Tests selecting a day of the week from a dropdown menu by clicking the button and selecting Tuesday (Martes).

Starting URL: https://thefreerangetester.github.io/sandbox-automation-testing/

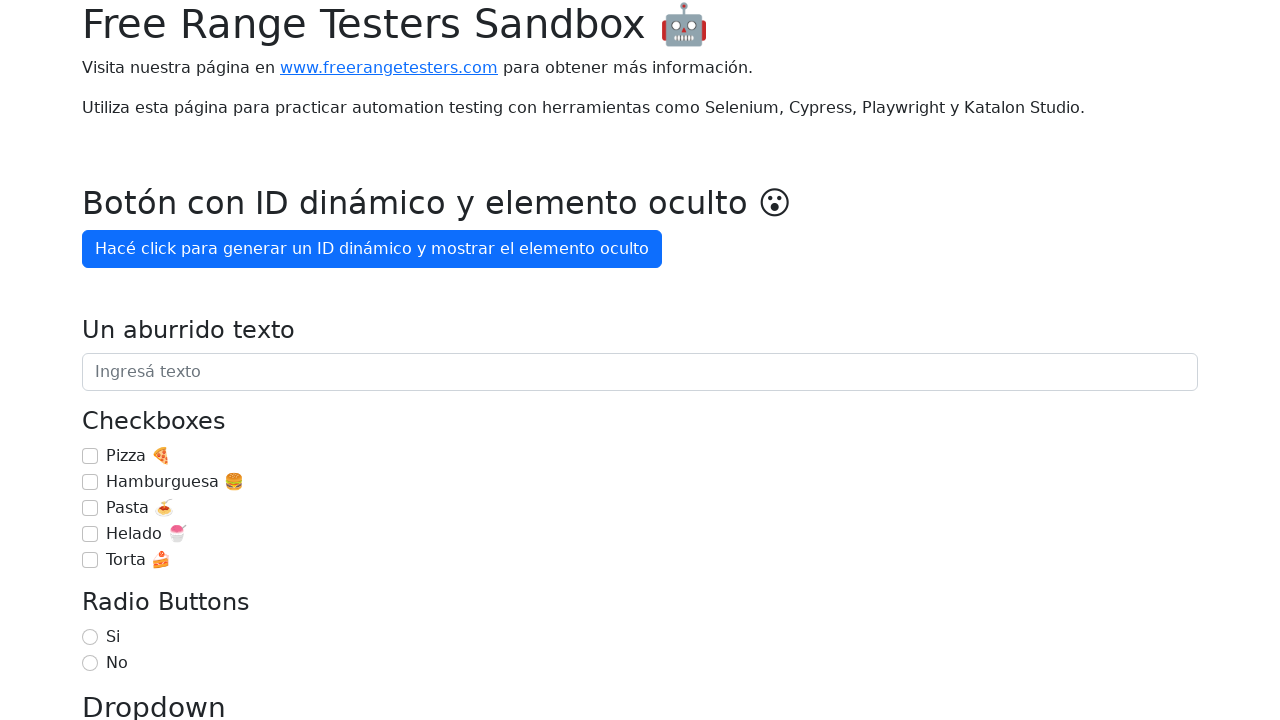

Navigated to the sandbox automation testing website
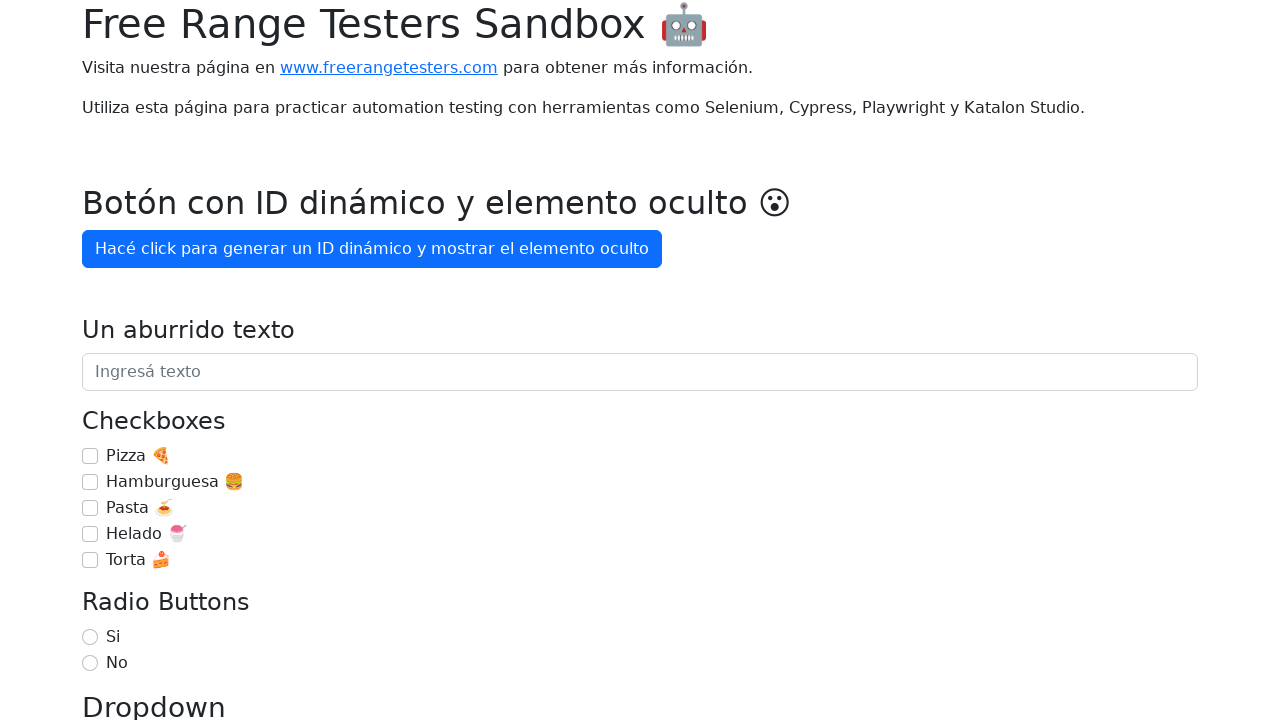

Clicked on the 'Día de la semana' (Day of the week) dropdown button at (171, 360) on internal:role=button[name="Día de la semana"i]
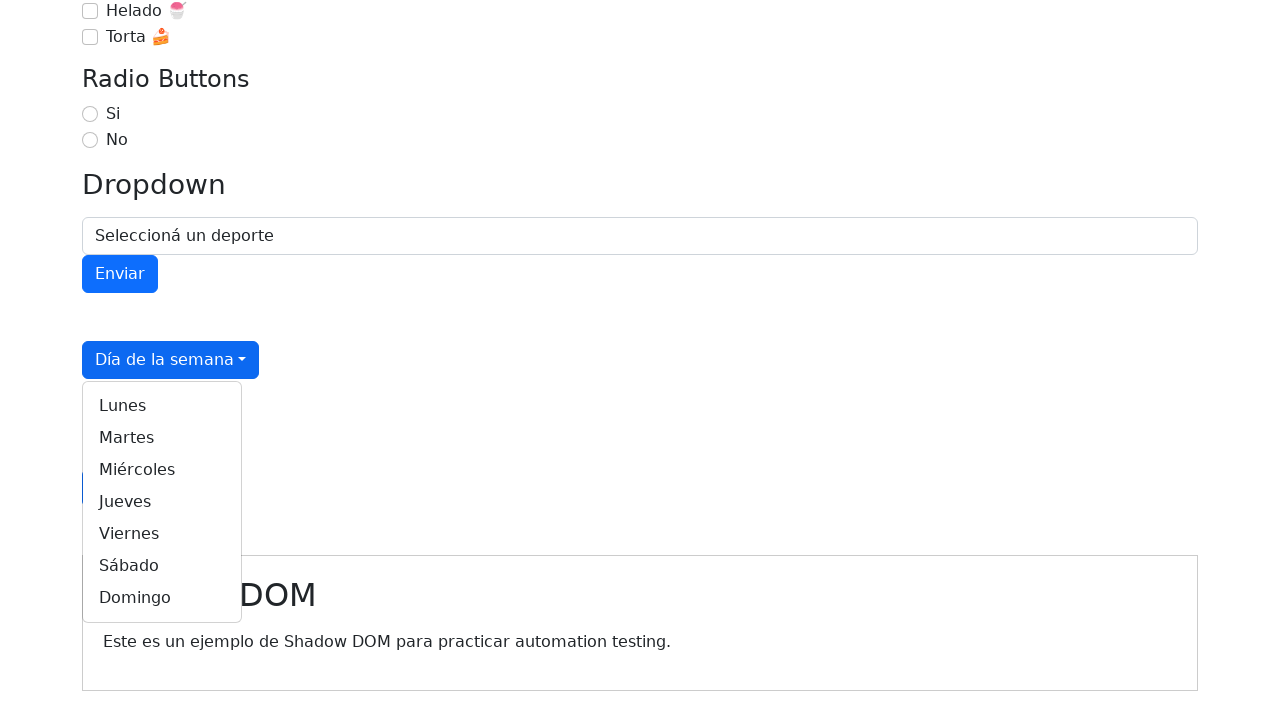

Selected 'Martes' (Tuesday) from the dropdown menu at (162, 438) on internal:role=link[name="Martes"i]
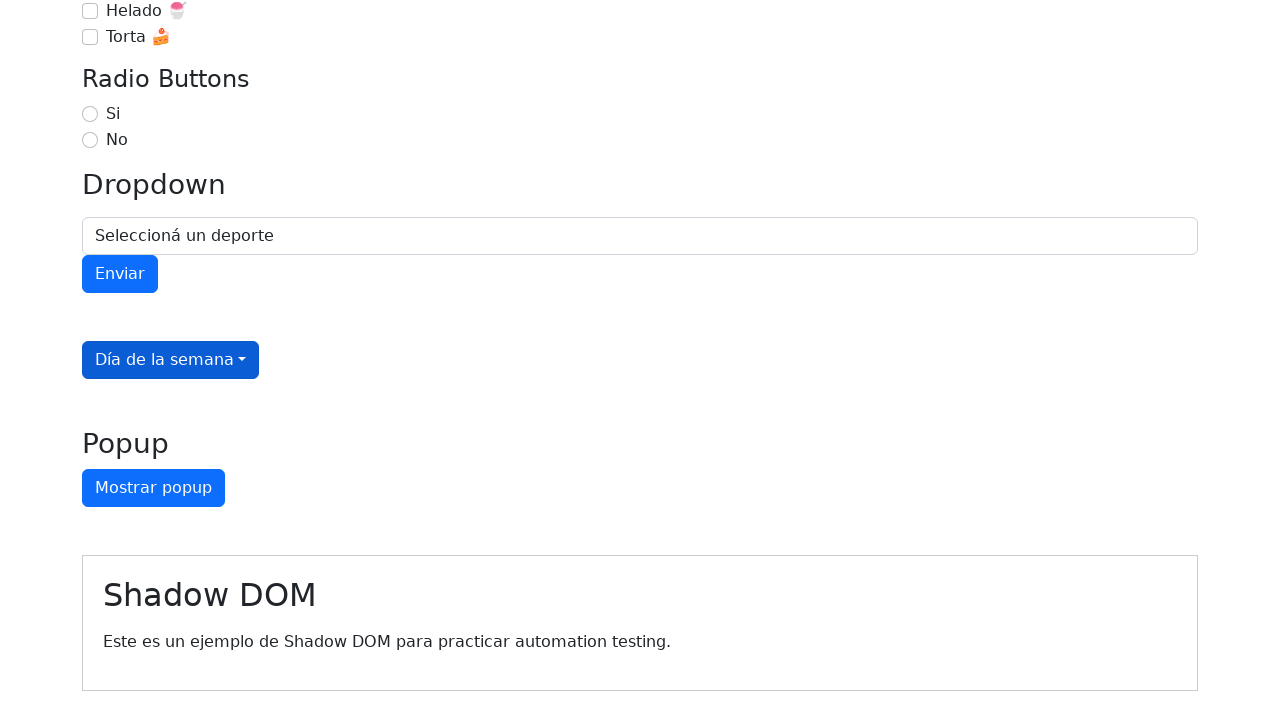

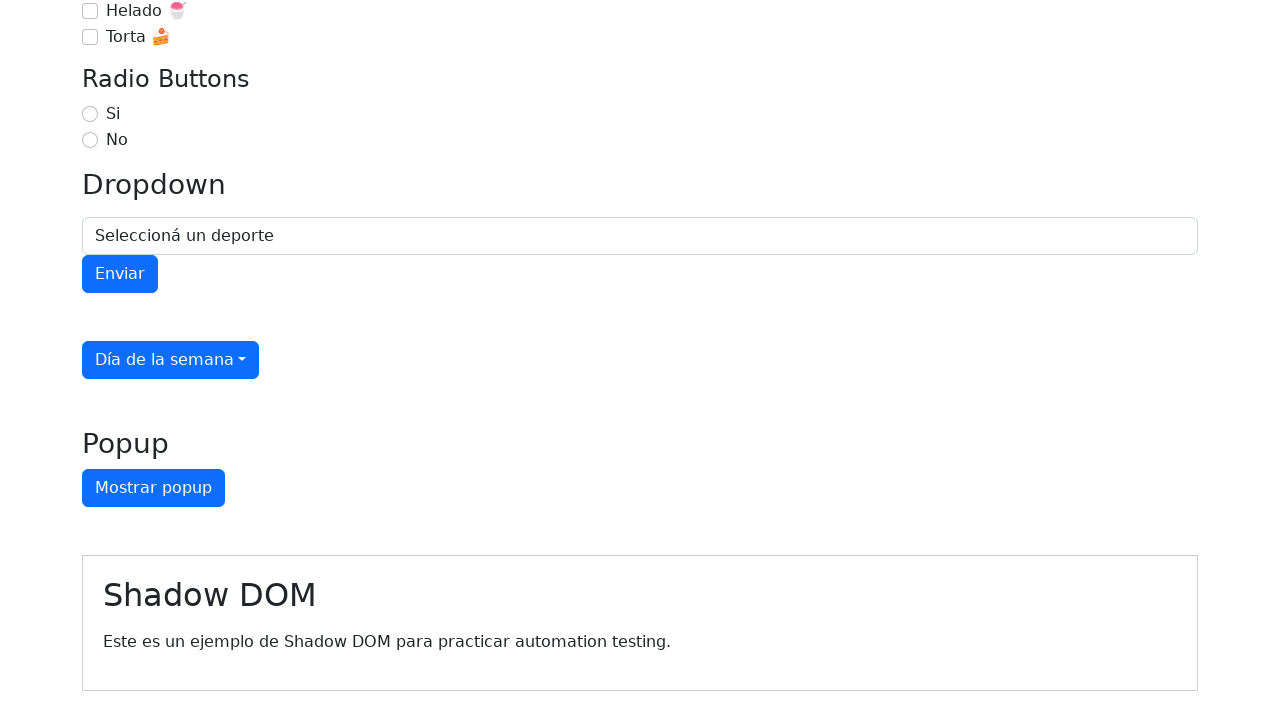